Tests the main navigation header of the Best Chiavari Chairs website by clicking on various menu items (Logo, Chiavari Chairs, Tables, Folding Chairs, Cross Back Chairs, Banquet Chairs, Ghost Chairs, Dollies & Carts) and verifying navigation, then tests dropdown submenus by hovering and clicking submenu items.

Starting URL: https://www.bestchiavarichairs.com/?_ab=0&_fd=0&_sc=1&preview_theme_id=161761132832

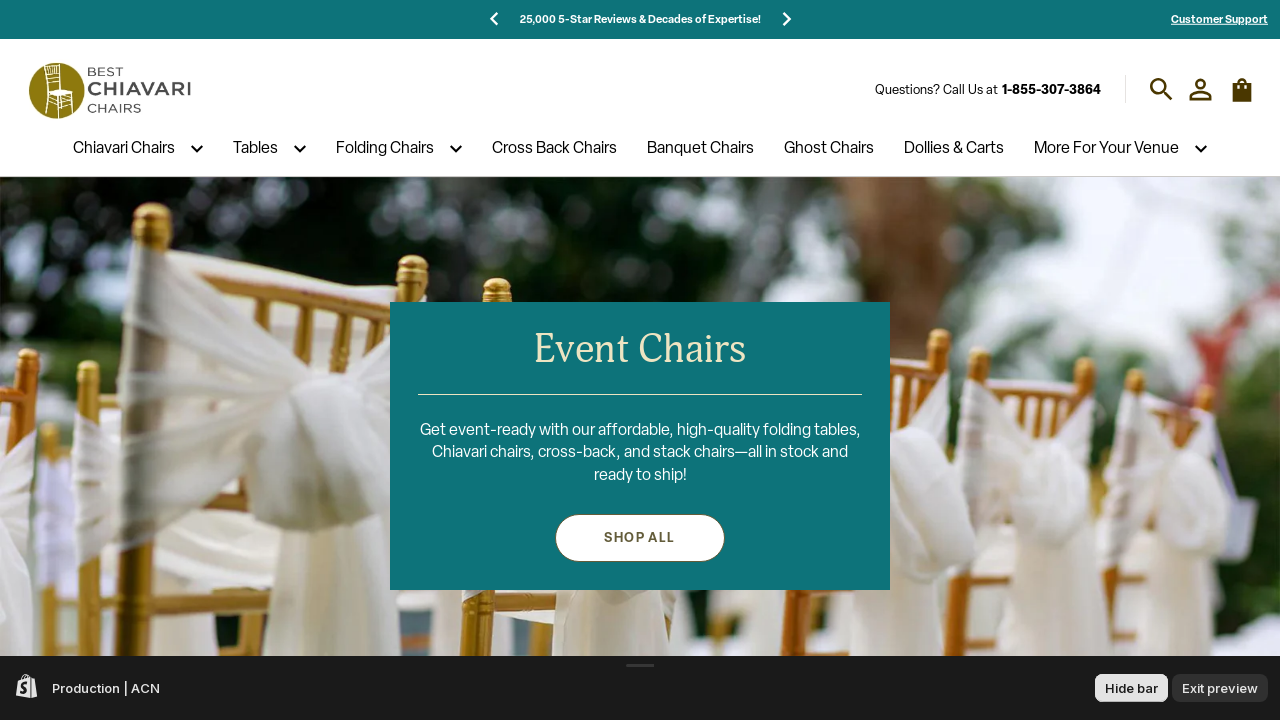

Clicked Best Chiavari Chairs logo at (109, 90) on xpath=//img[@alt='Best Chiavari Chairs Logo']
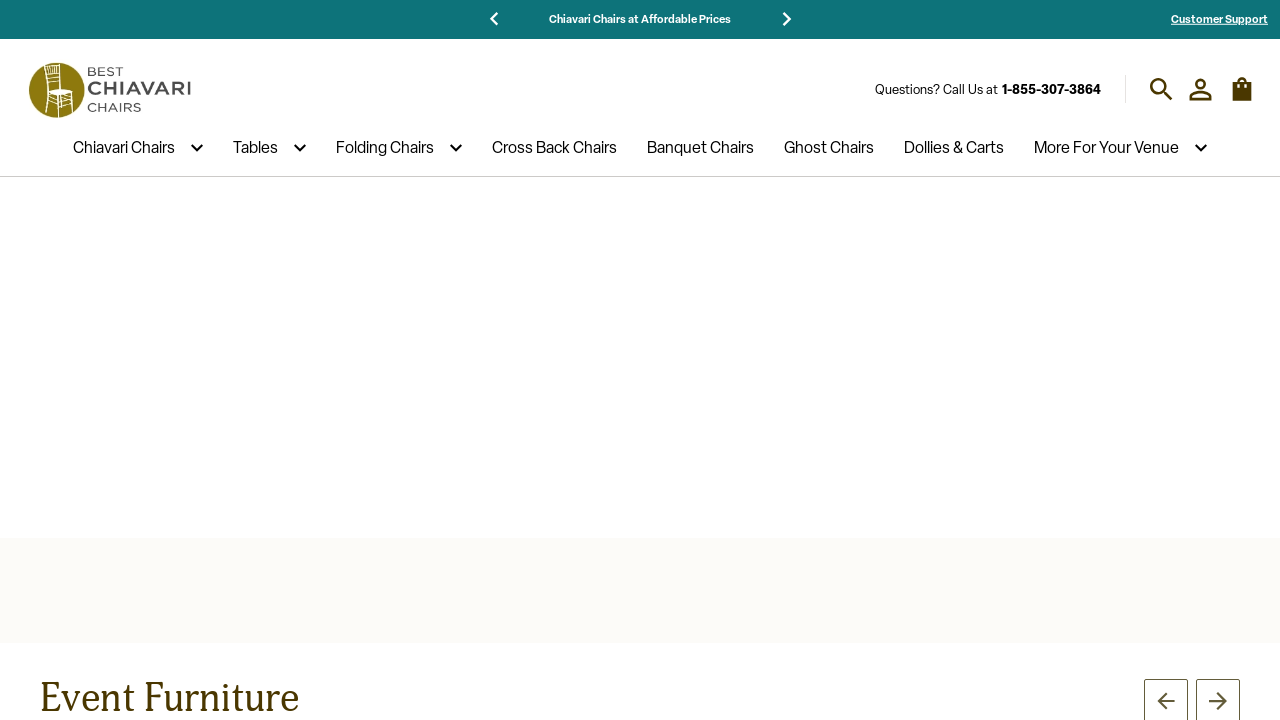

Page loaded after clicking logo
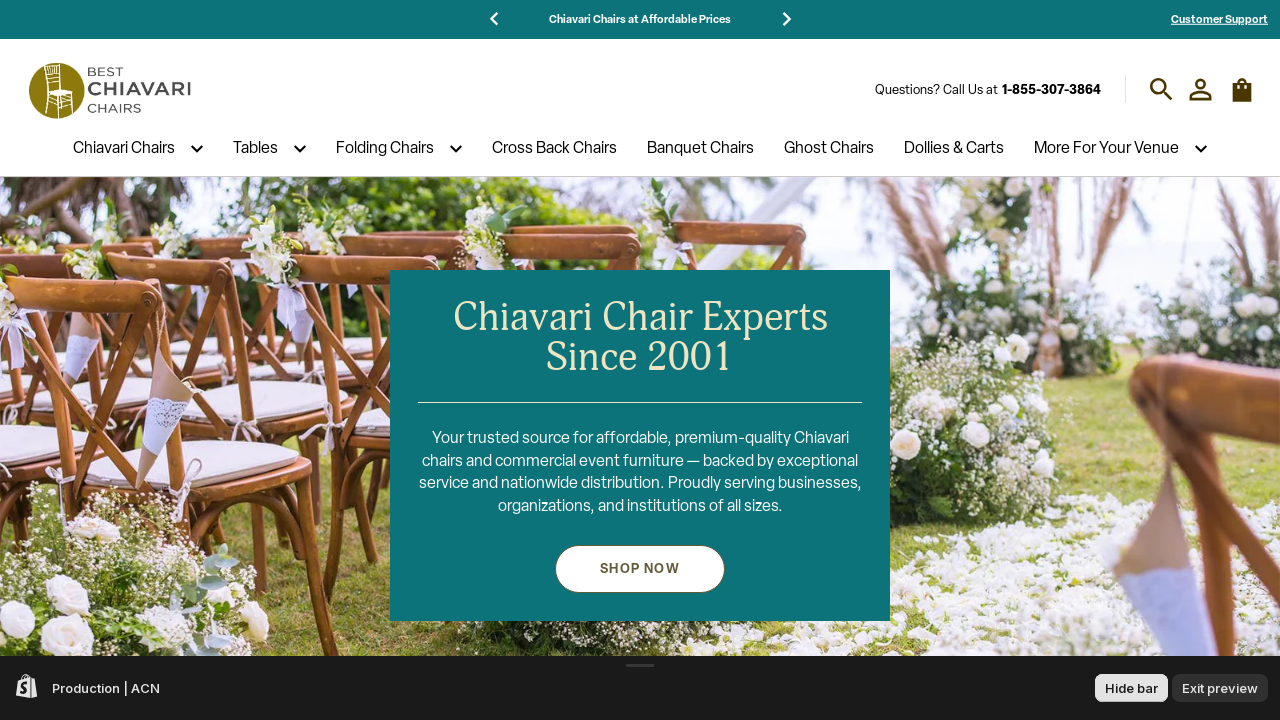

Clicked Chiavari Chairs menu item at (124, 149) on xpath=//span[@title='Chiavari Chairs']//a[normalize-space()='Chiavari Chairs']
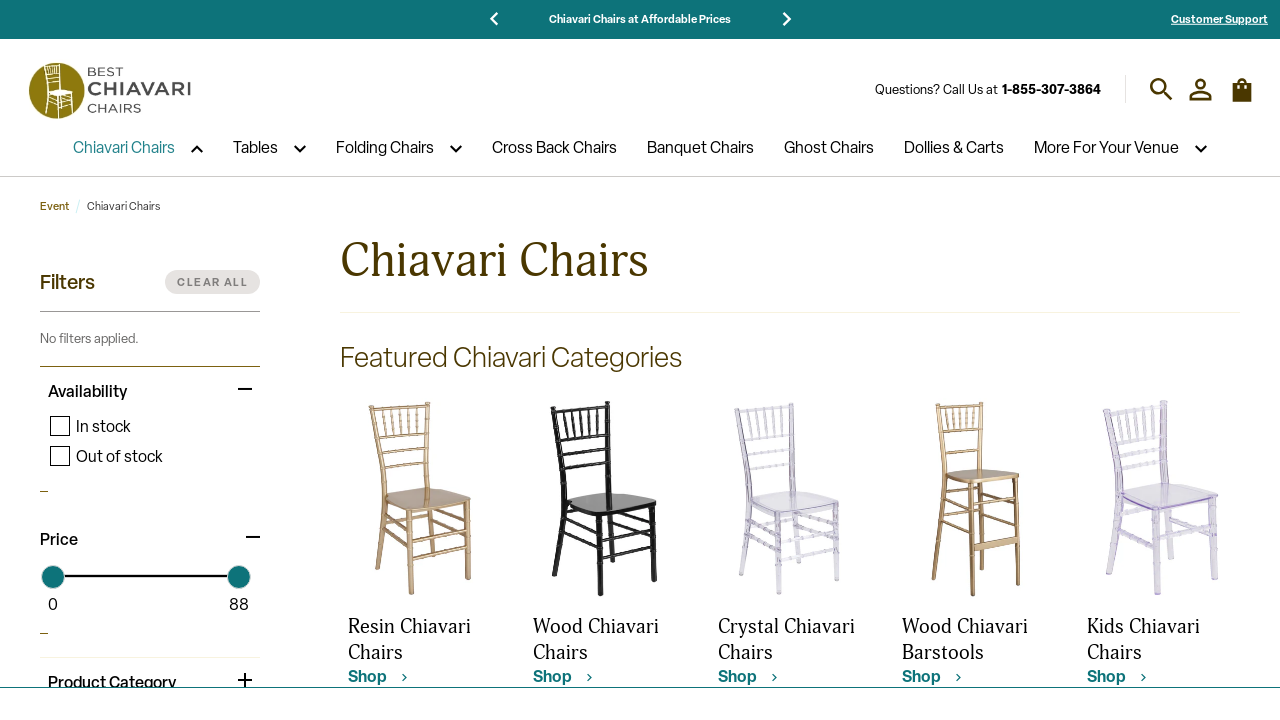

Page loaded after clicking Chiavari Chairs menu
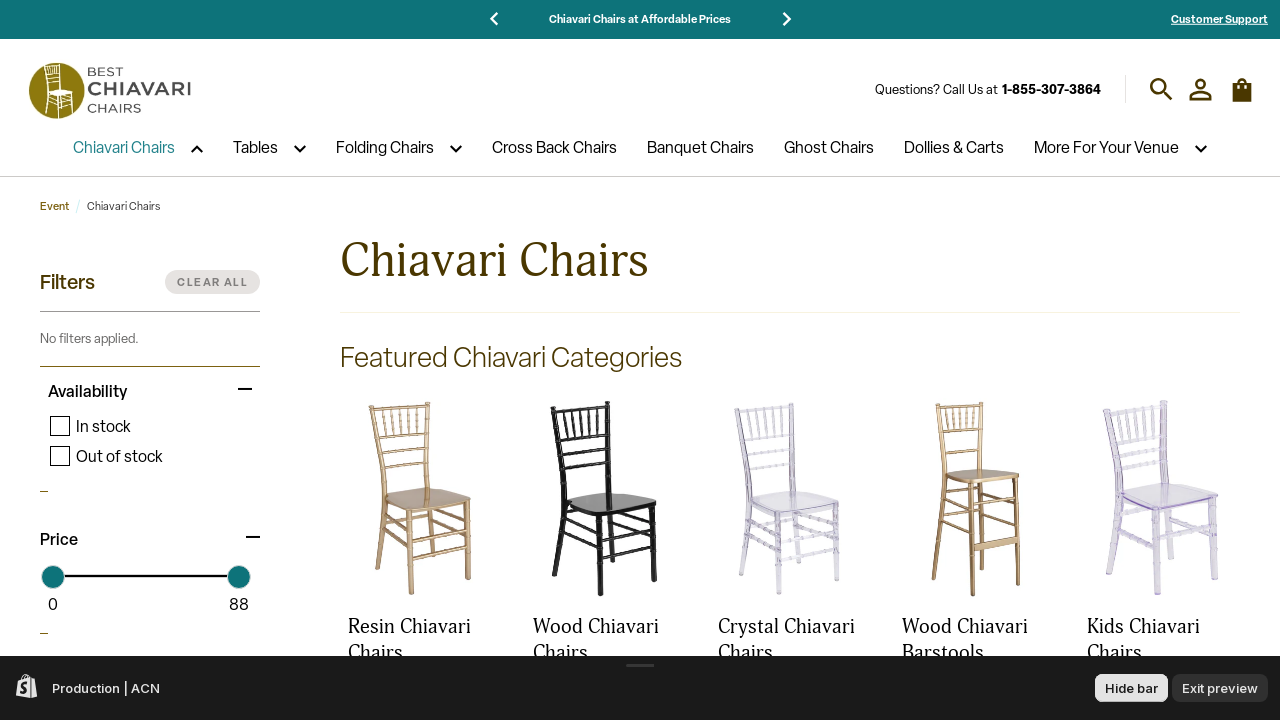

Clicked Tables menu item at (256, 149) on xpath=//span[@title='Tables']//a[normalize-space()='Tables']
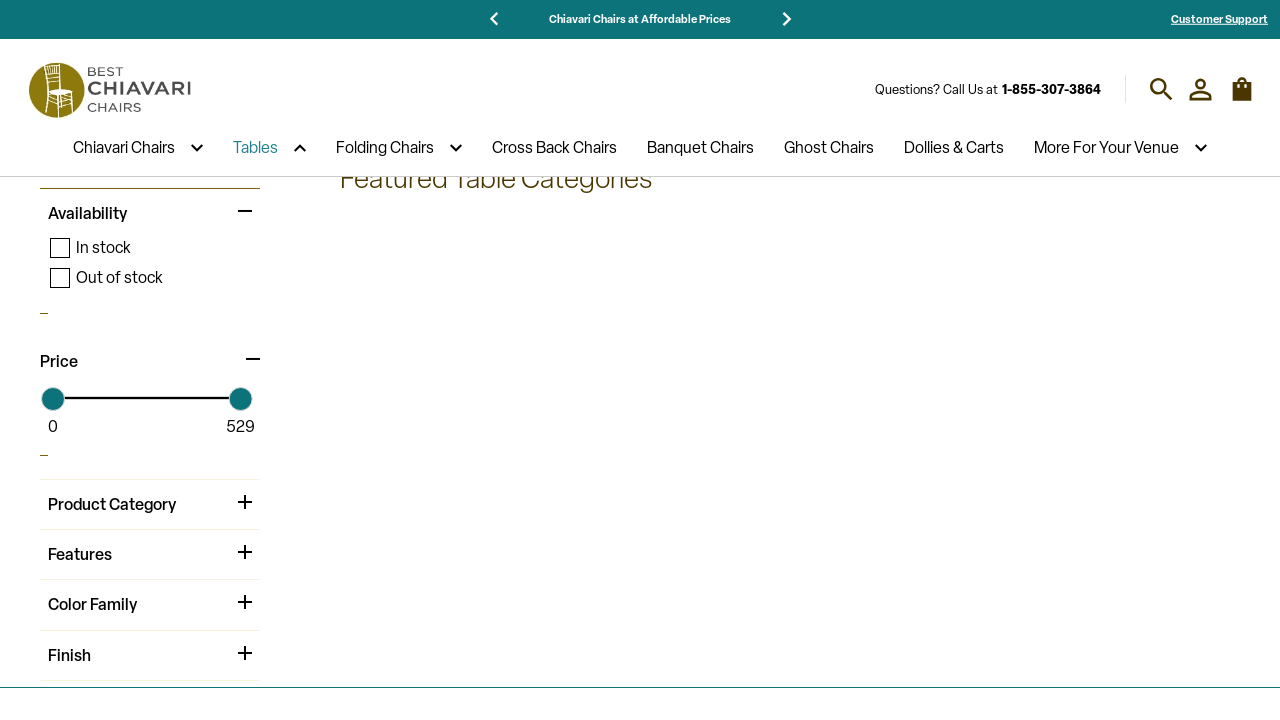

Page loaded after clicking Tables menu
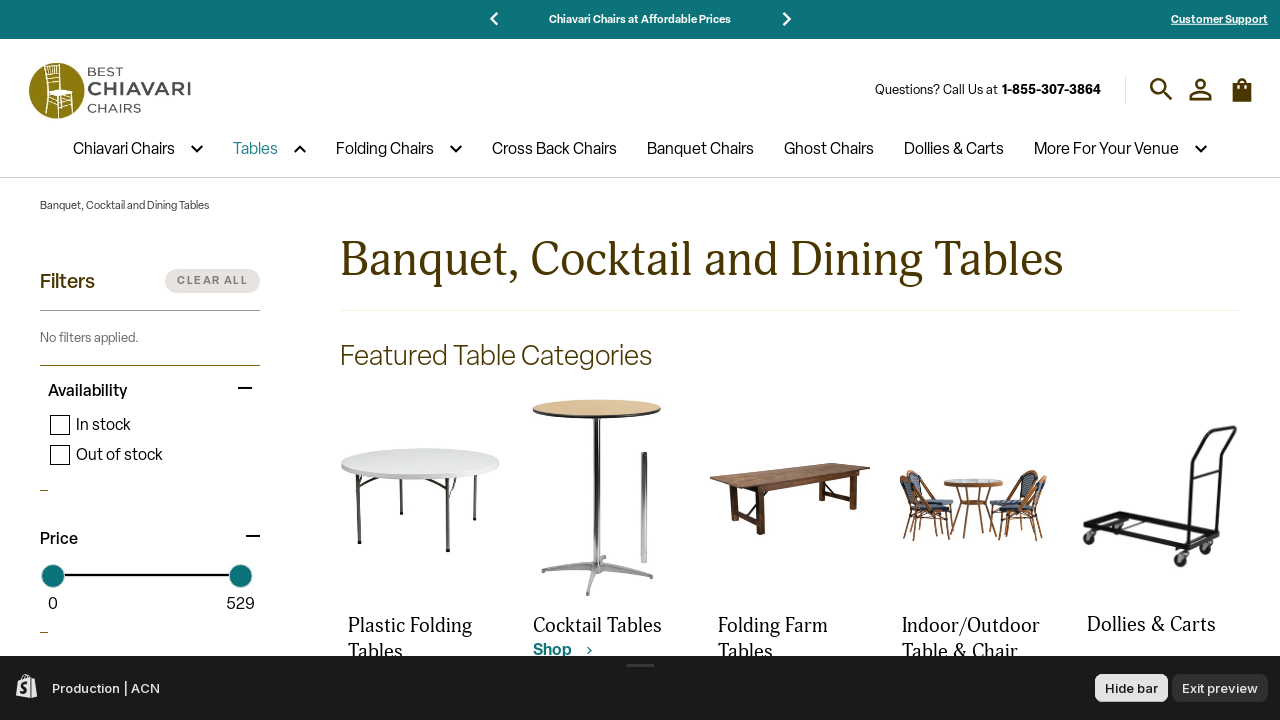

Clicked Folding Chairs menu item at (385, 149) on xpath=//span[@title='Folding Chairs']//a[normalize-space()='Folding Chairs']
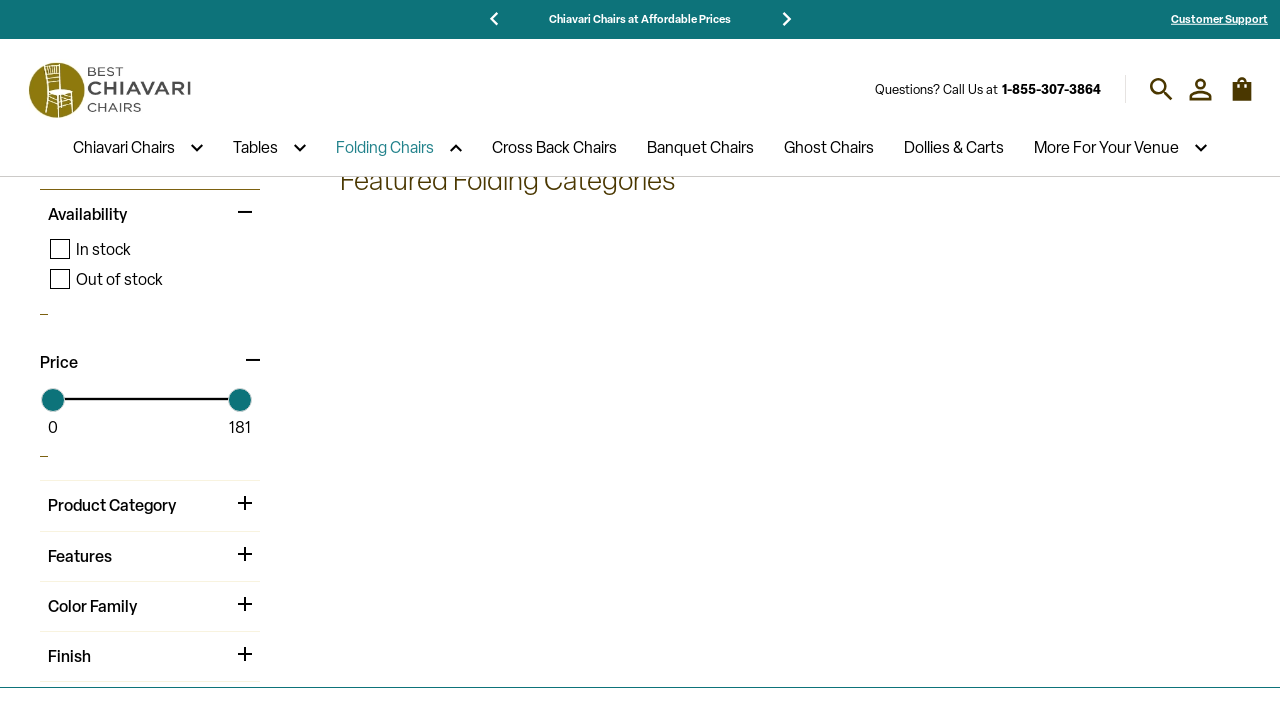

Page loaded after clicking Folding Chairs menu
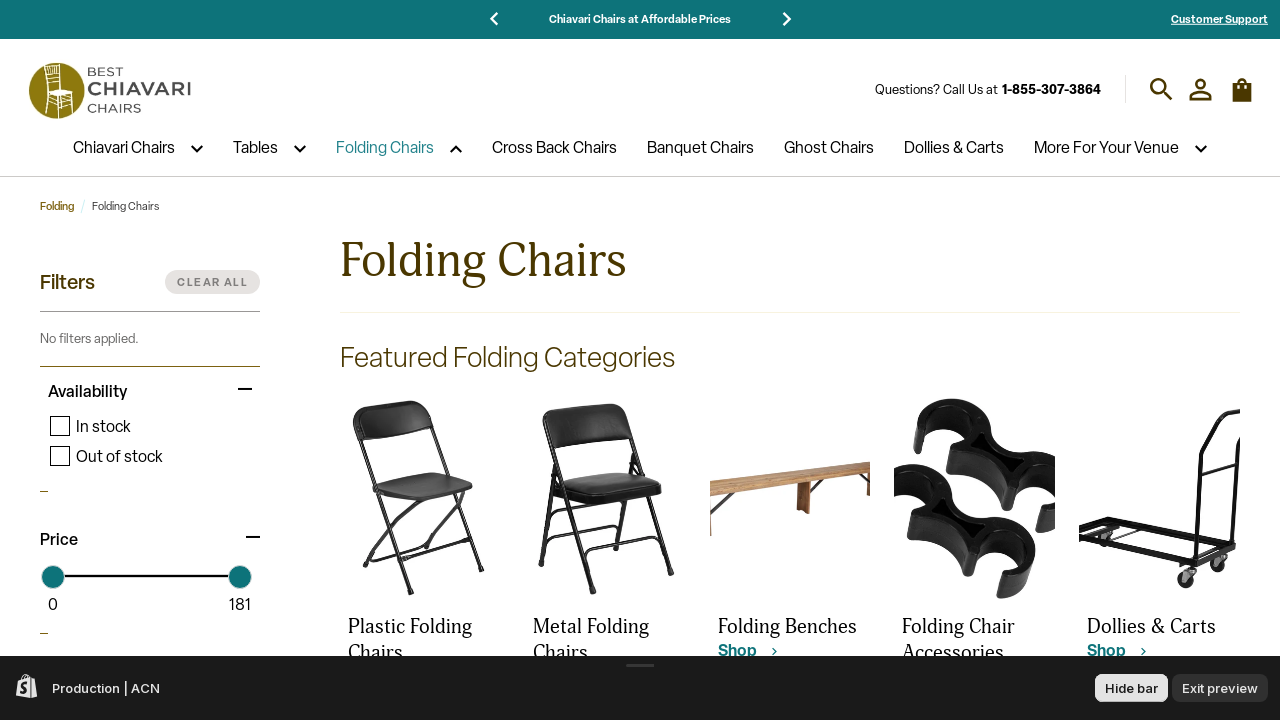

Clicked Cross Back Chairs menu item at (554, 149) on xpath=//span[@title='Cross Back Chairs']//a[normalize-space()='Cross Back Chairs
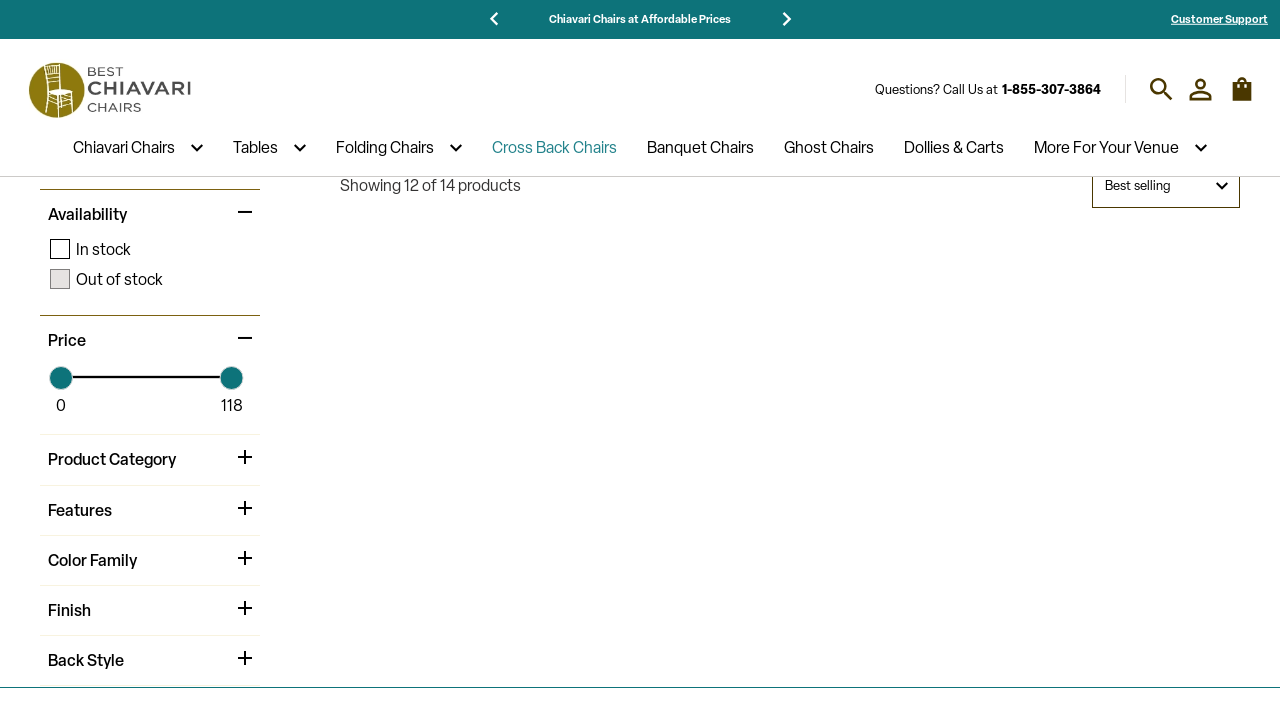

Waited 2 seconds for Cross Back Chairs page to load
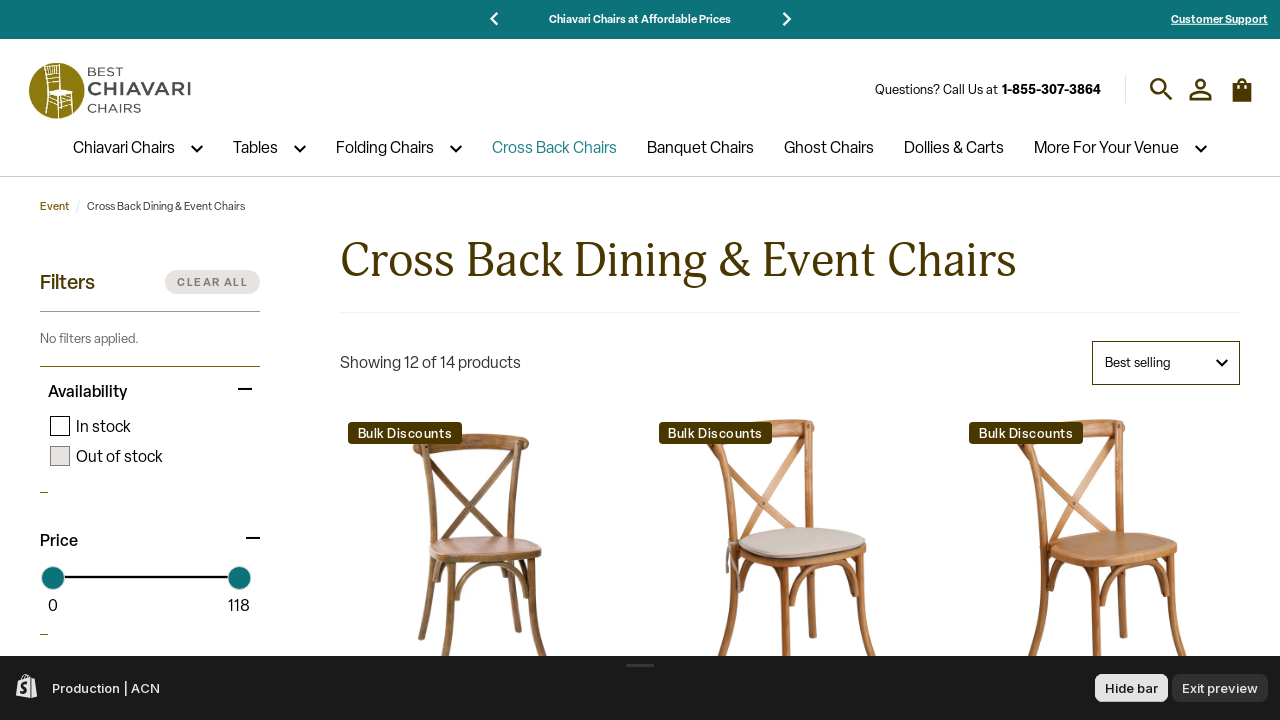

Clicked Banquet Chairs menu item at (700, 149) on xpath=//span[@title='Banquet Chairs']//a[normalize-space()='Banquet Chairs']
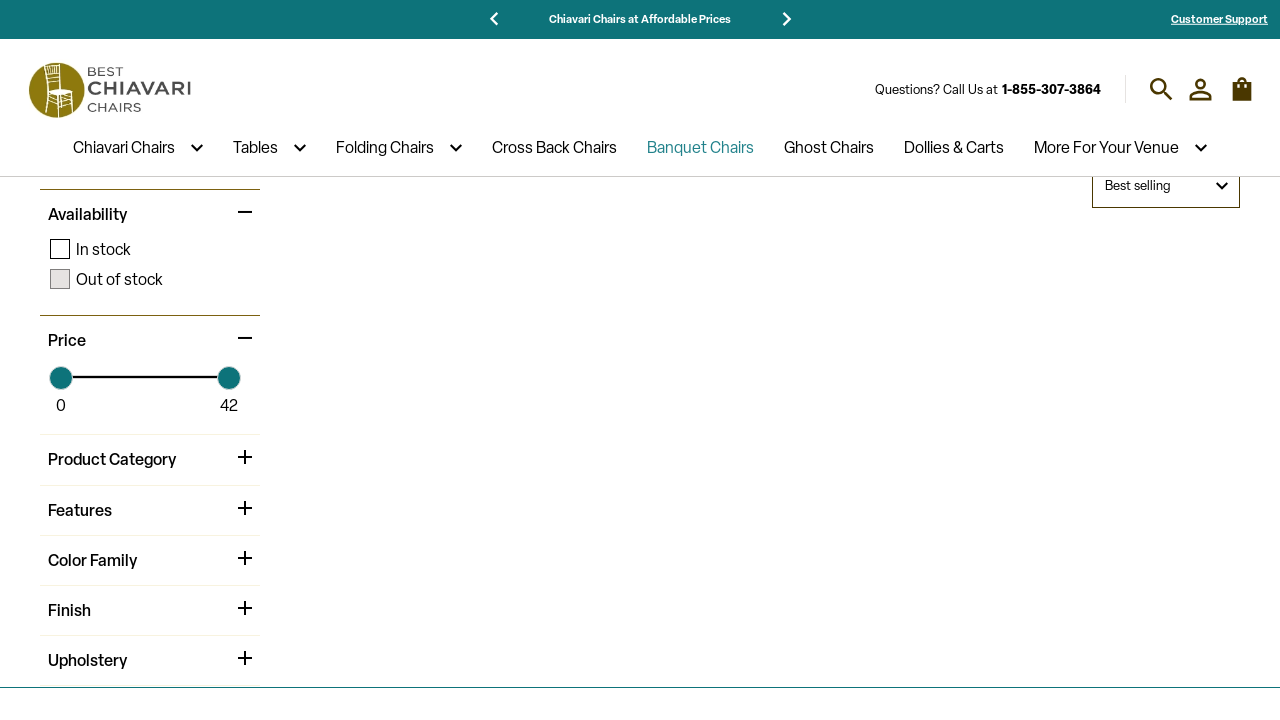

Page loaded after clicking Banquet Chairs menu
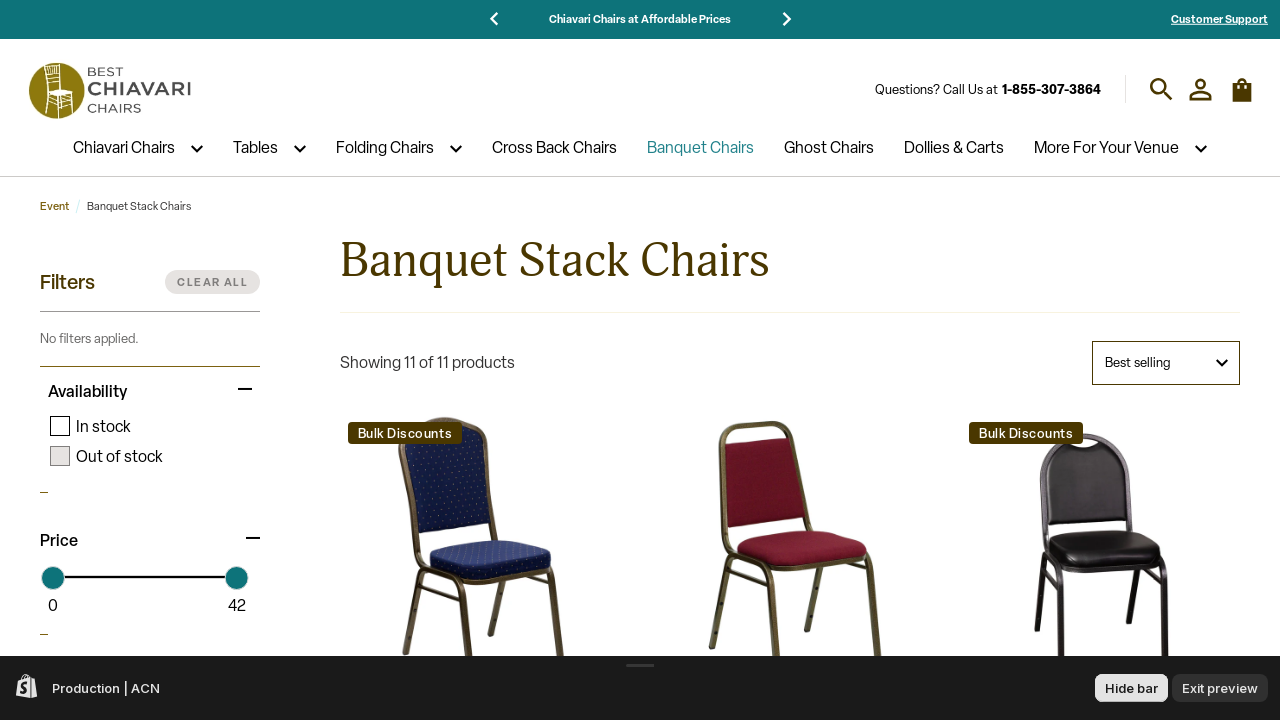

Clicked Ghost Chairs menu item at (829, 149) on xpath=//span[@title='Ghost Chairs']//a[normalize-space()='Ghost Chairs']
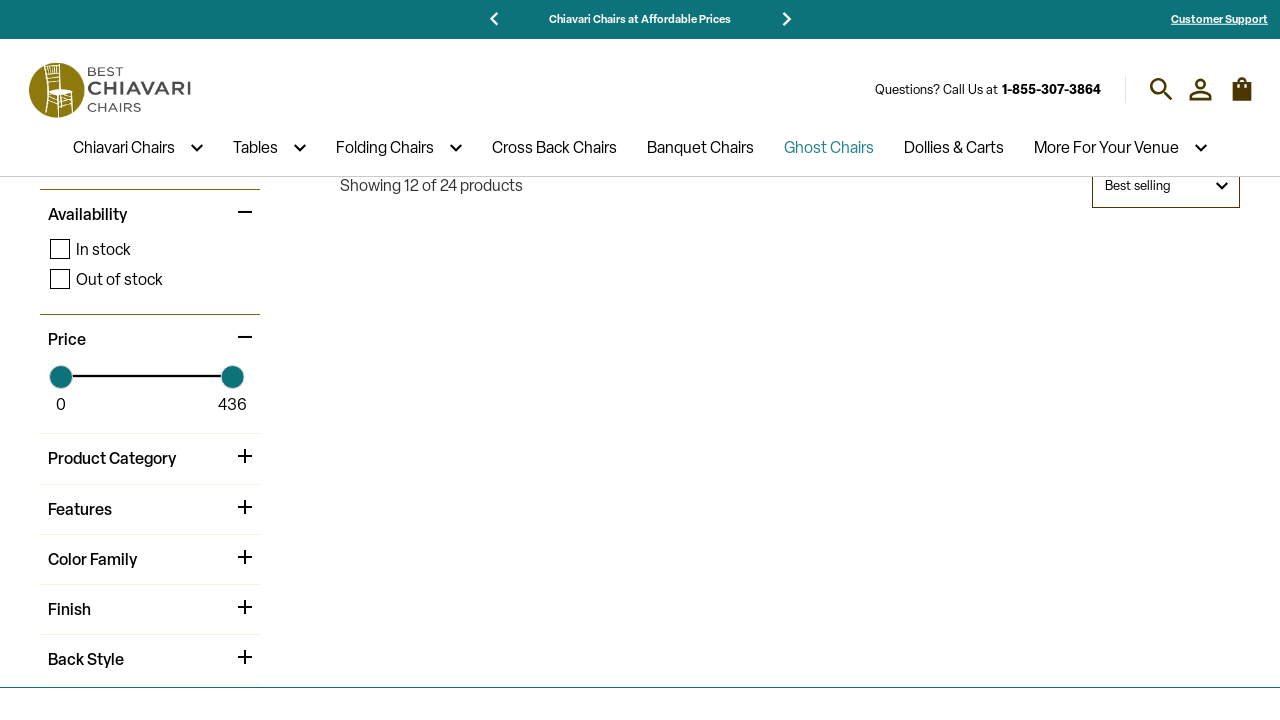

Page loaded after clicking Ghost Chairs menu
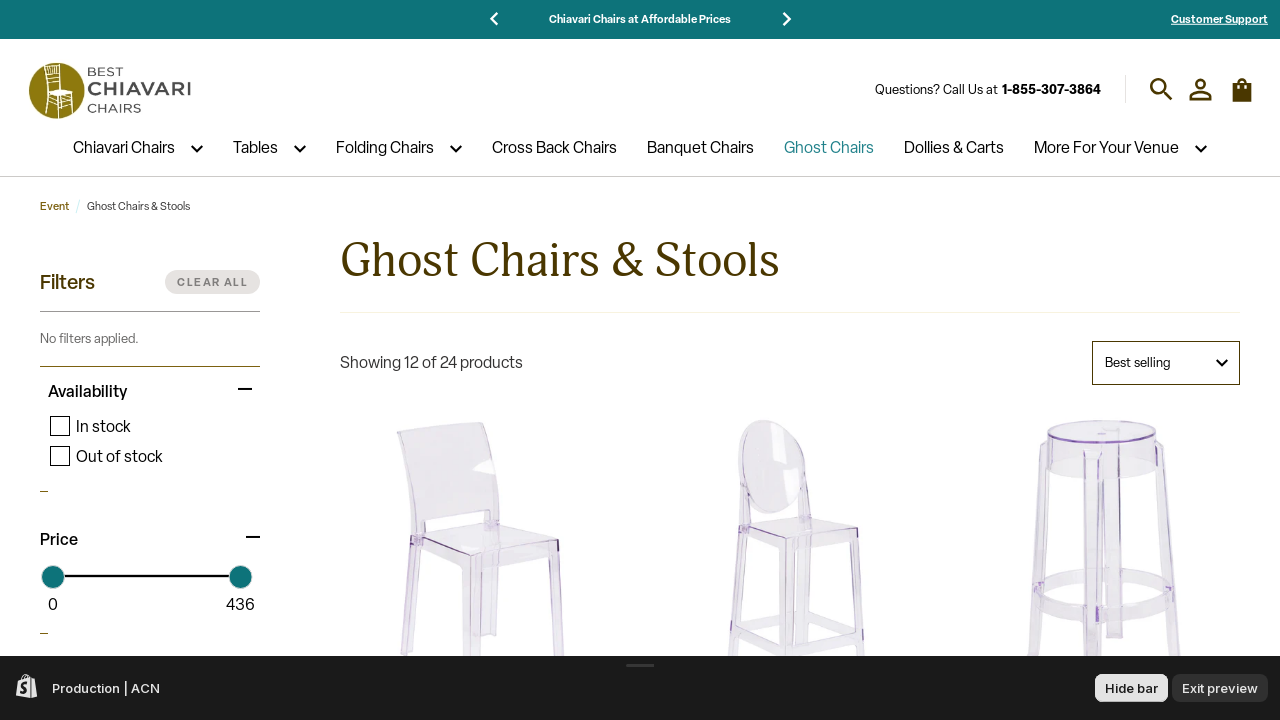

Clicked Dollies & Carts menu item at (954, 149) on xpath=//span[@title='Dollies & Carts']//a[normalize-space()='Dollies & Carts']
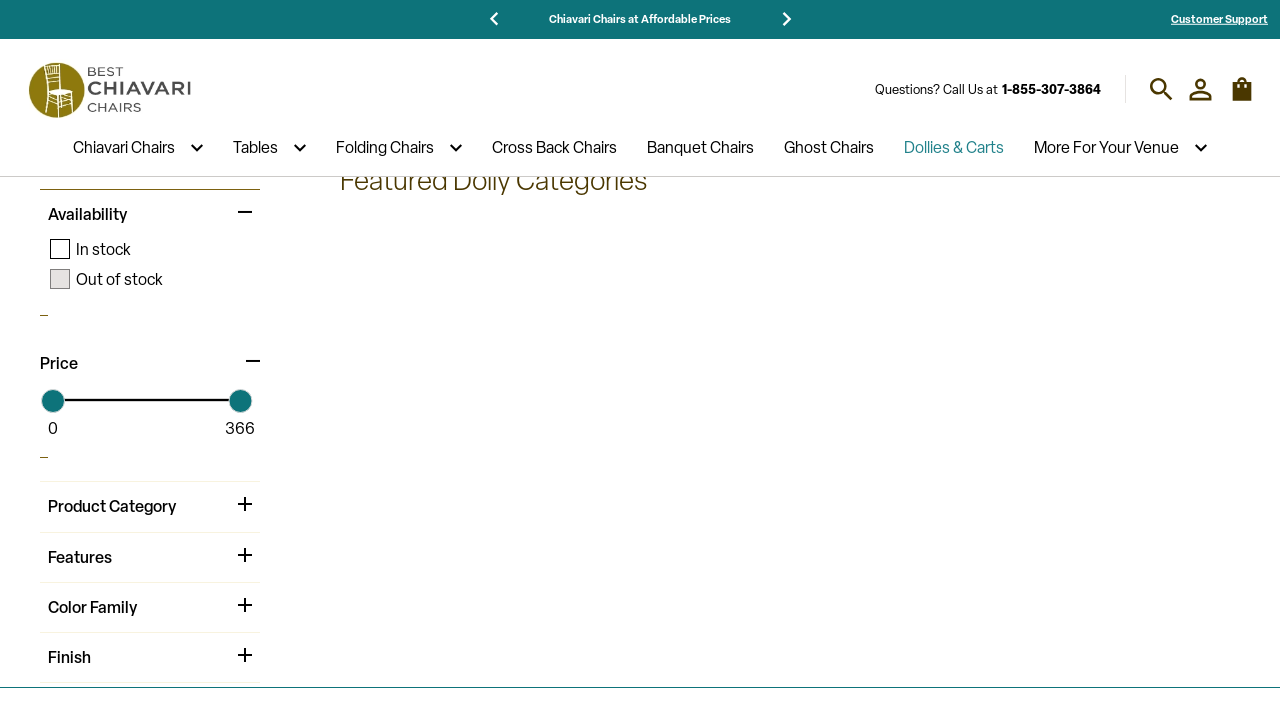

Page loaded after clicking Dollies & Carts menu
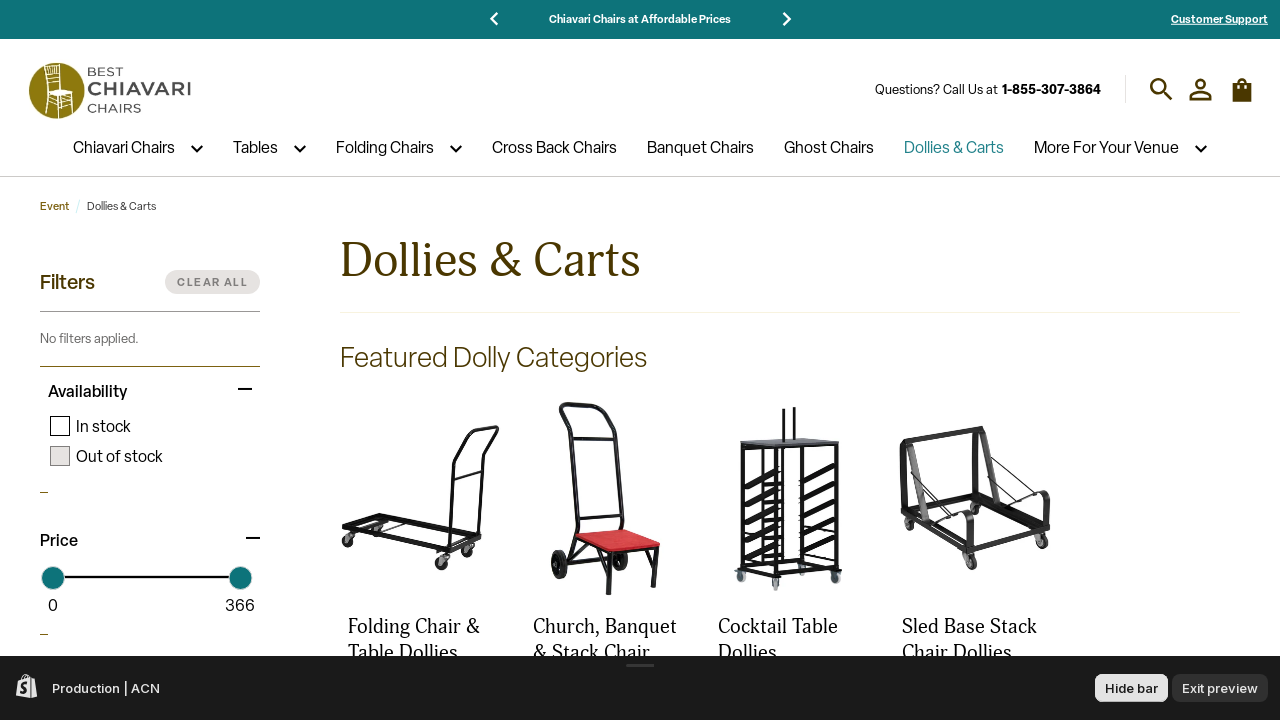

Hovered over Chiavari Chairs menu to reveal dropdown at (124, 149) on xpath=//span[@title='Chiavari Chairs']//a[normalize-space()='Chiavari Chairs']
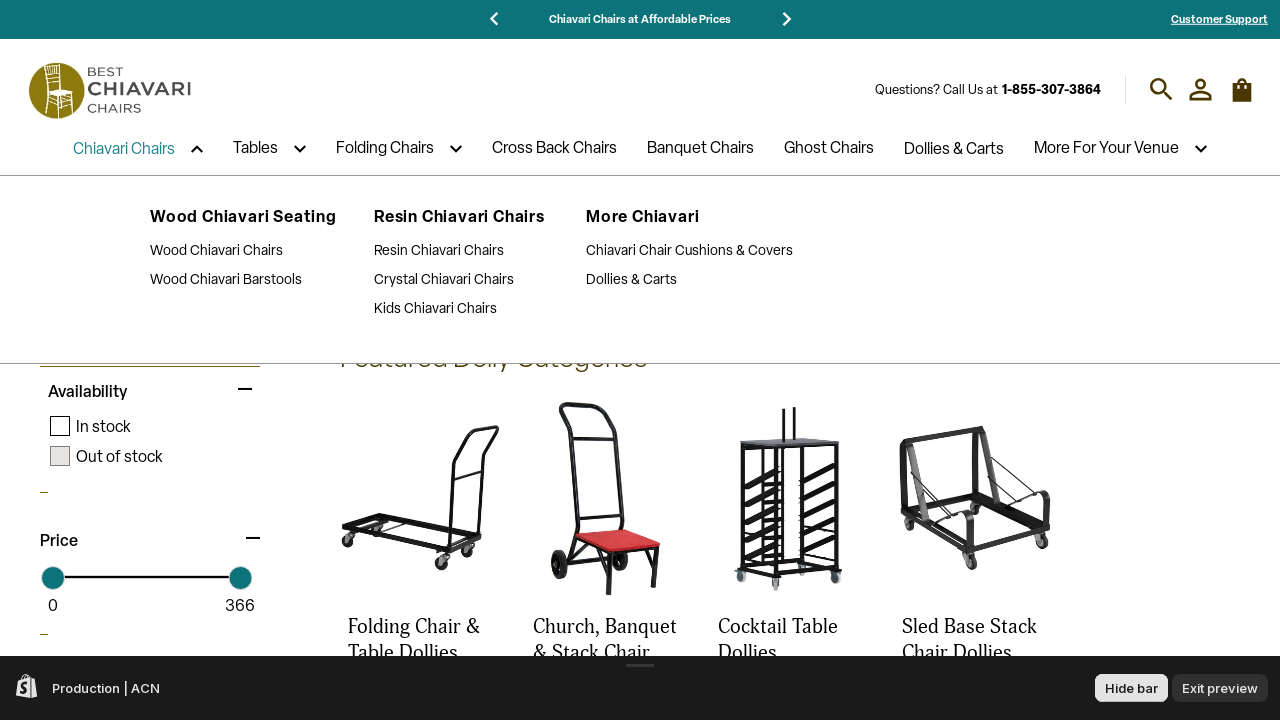

Clicked Wood Chiavari Chairs submenu item at (226, 250) on xpath=//a[@class='flex flex-col font-normal text-e14 leading-e150'][normalize-sp
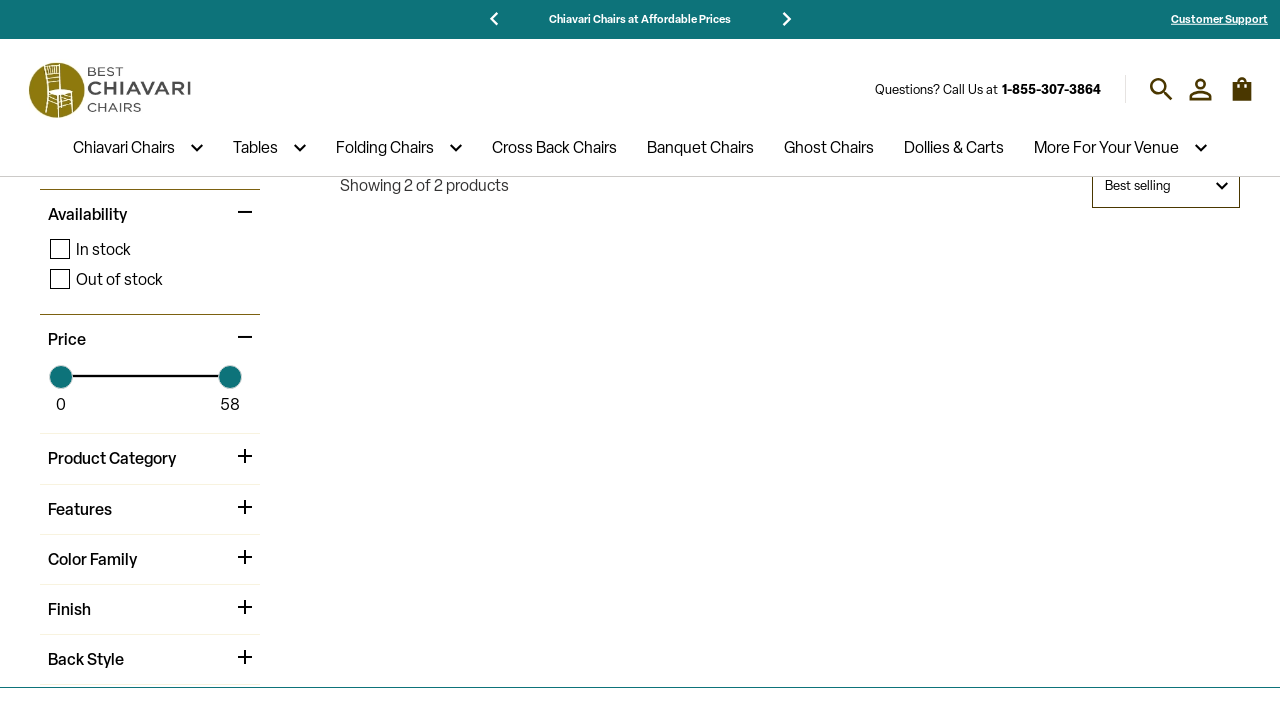

Page loaded after clicking Wood Chiavari Chairs submenu
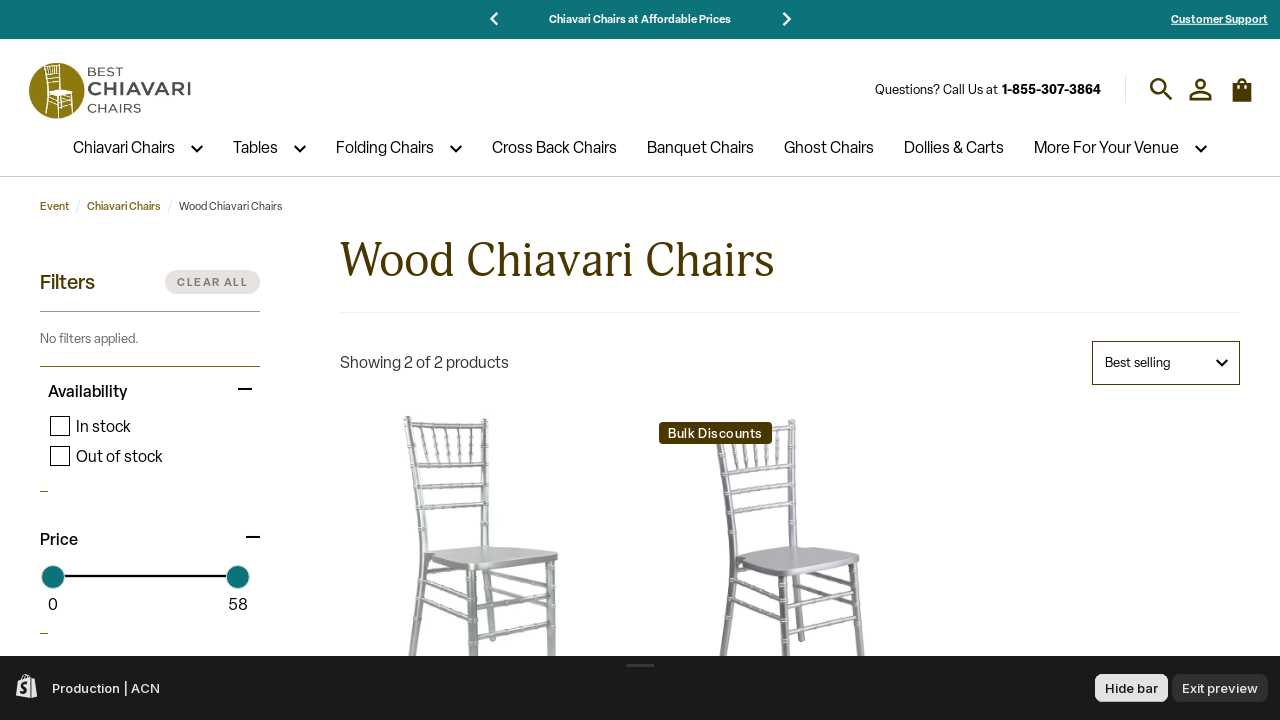

Hovered over Tables menu to reveal dropdown at (256, 149) on xpath=//span[@title='Tables']//a[normalize-space()='Tables']
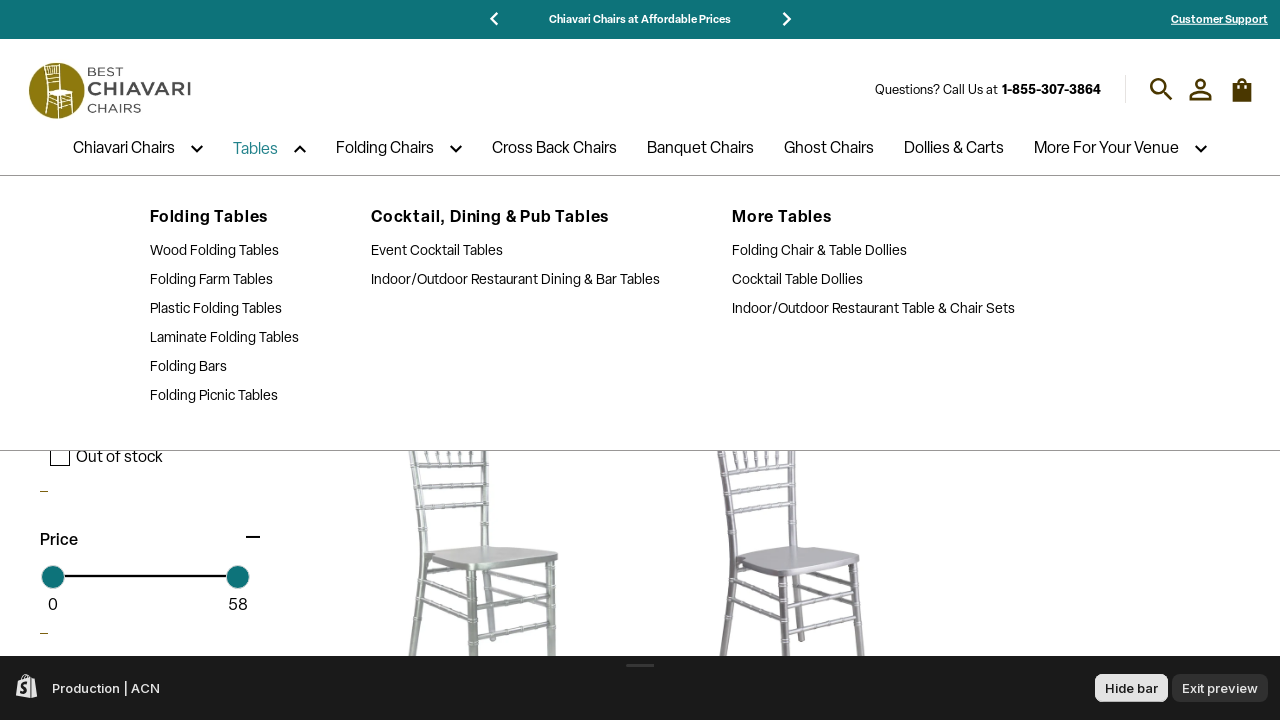

Clicked Wood Folding Tables submenu item at (224, 250) on xpath=//a[@class='flex flex-col font-normal text-e14 leading-e150'][normalize-sp
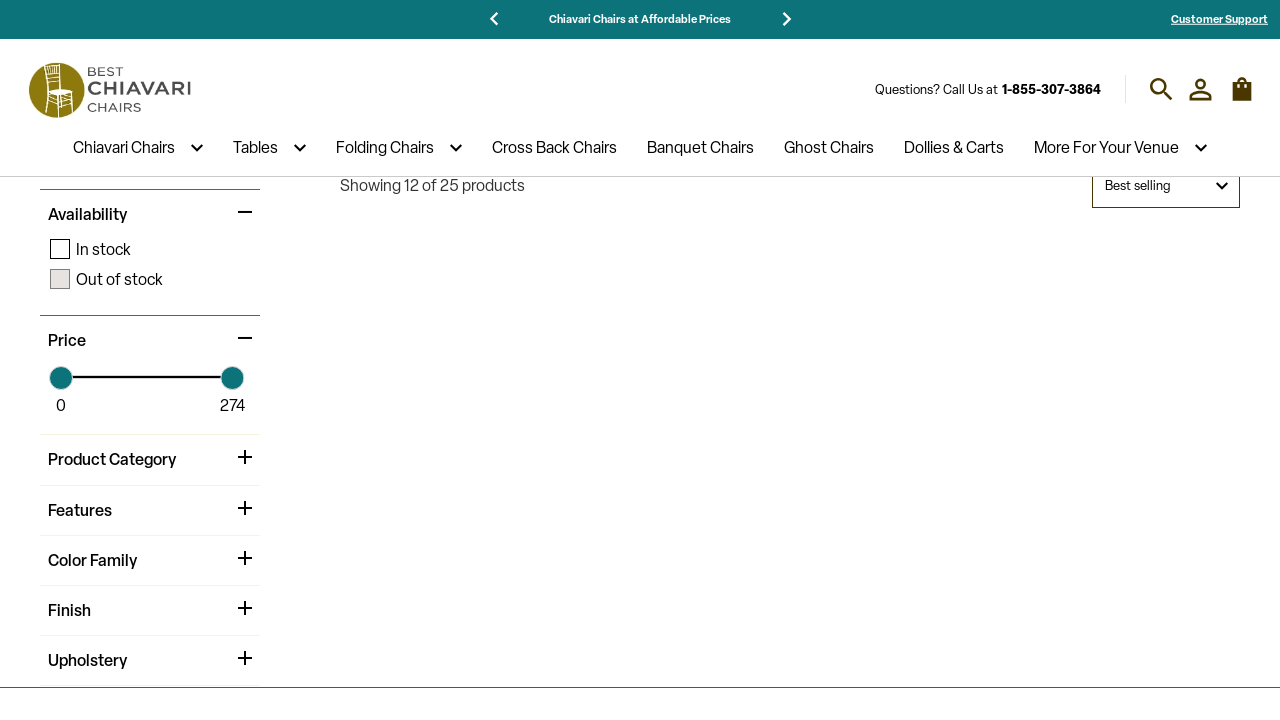

Page loaded after clicking Wood Folding Tables submenu
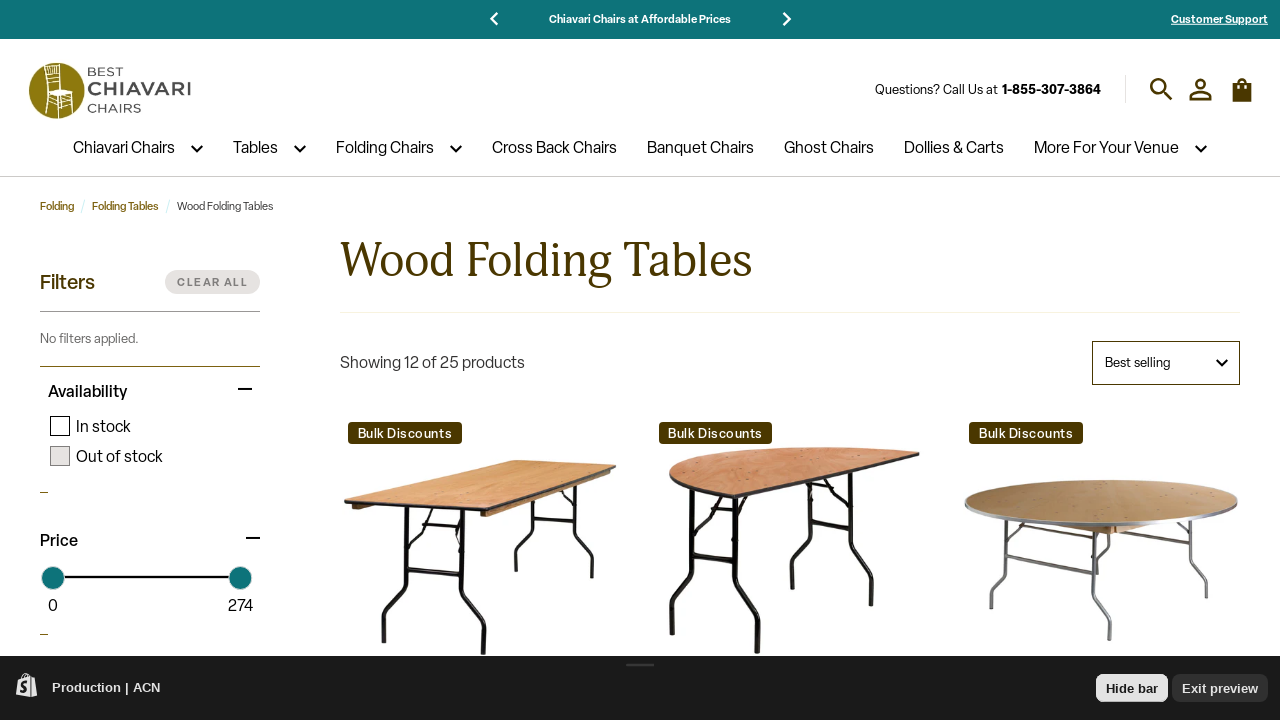

Hovered over Folding Chairs menu to reveal dropdown at (385, 149) on xpath=//span[@title='Folding Chairs']//a[normalize-space()='Folding Chairs']
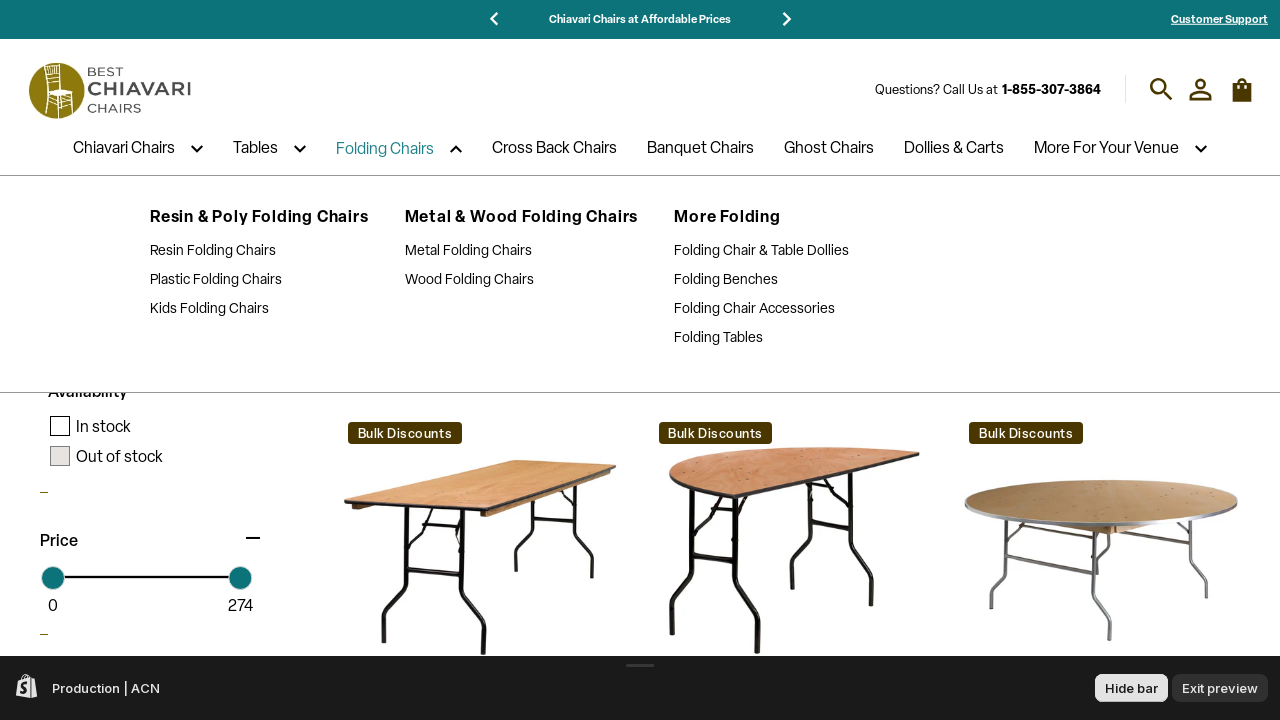

Clicked Resin Folding Chairs submenu item at (241, 250) on xpath=//a[@class='flex flex-col font-normal text-e14 leading-e150'][normalize-sp
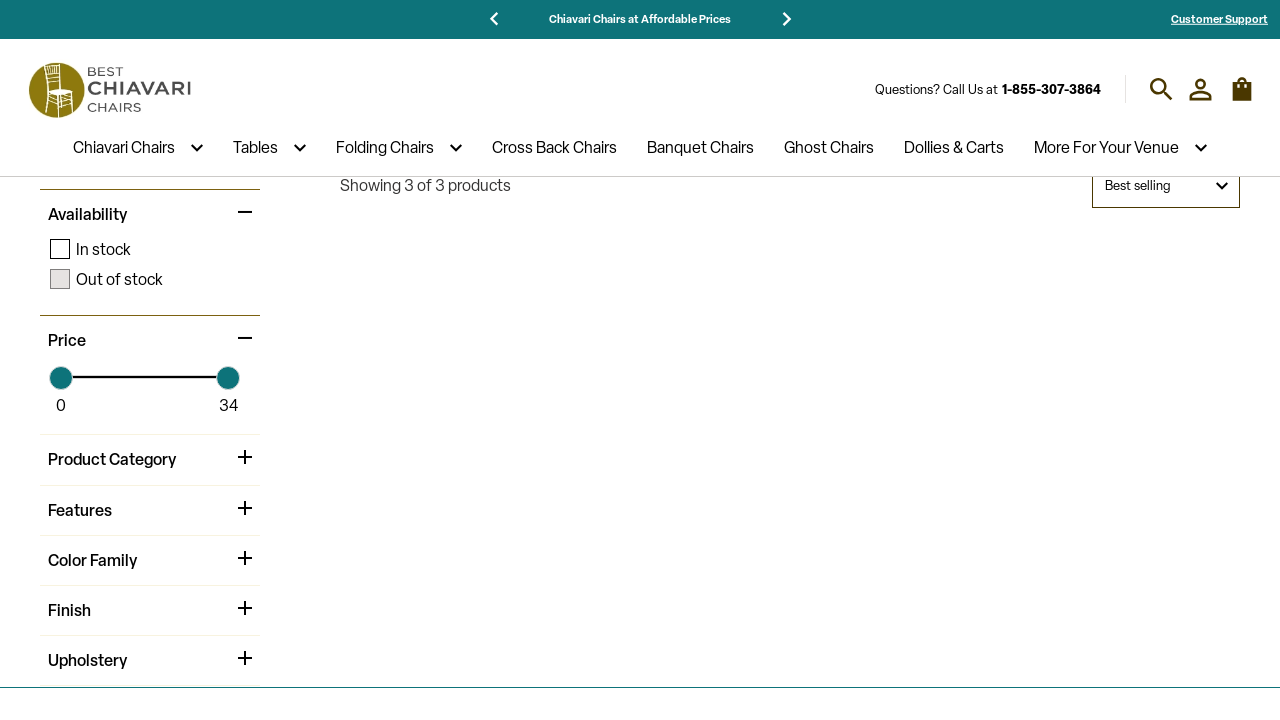

Page loaded after clicking Resin Folding Chairs submenu
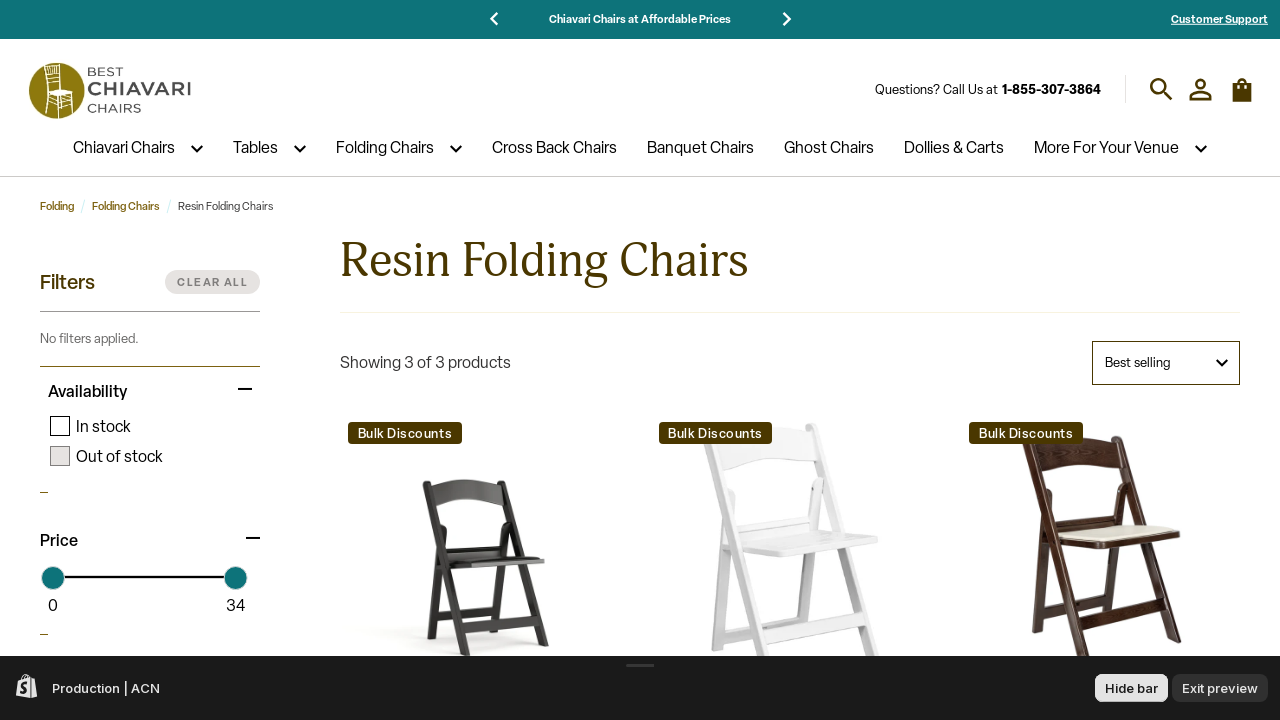

Hovered over More For Your Venue menu to reveal dropdown at (1106, 149) on xpath=//span[@title='More For Your Venue']//a[@href='#'][normalize-space()='More
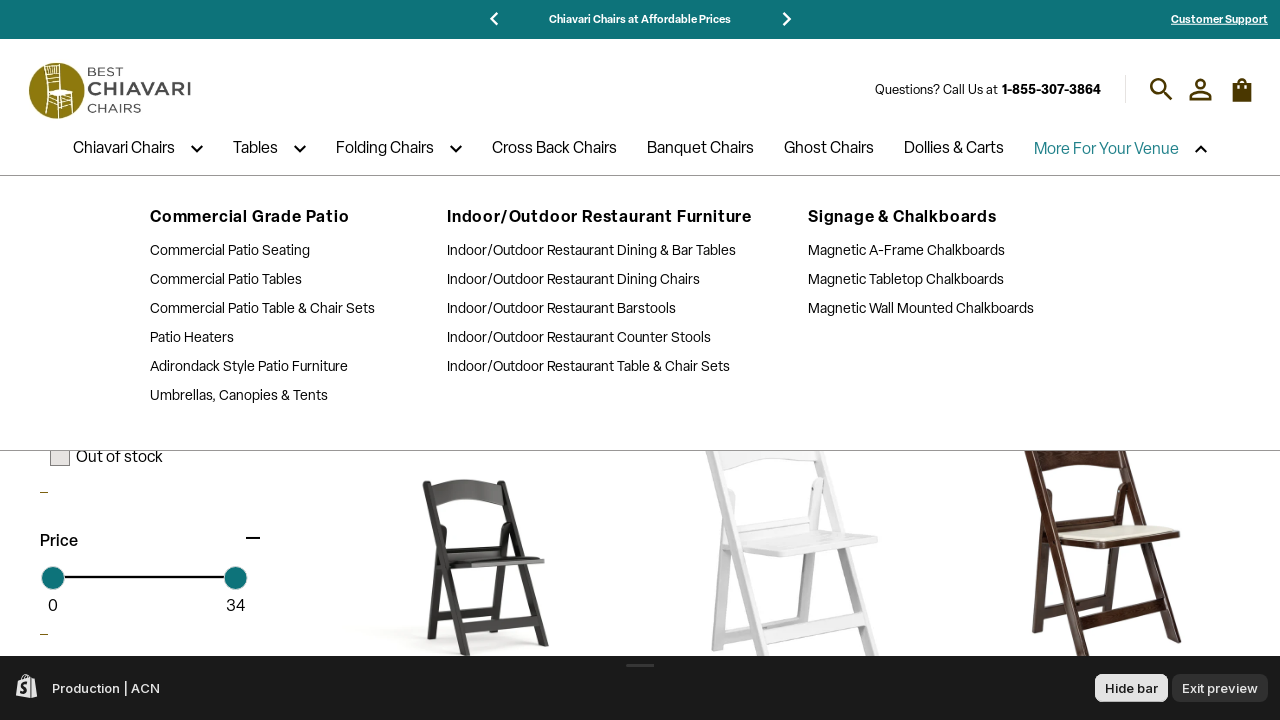

Clicked Commercial Patio Seating submenu item at (262, 250) on xpath=//a[@class='flex flex-col font-normal text-e14 leading-e150'][normalize-sp
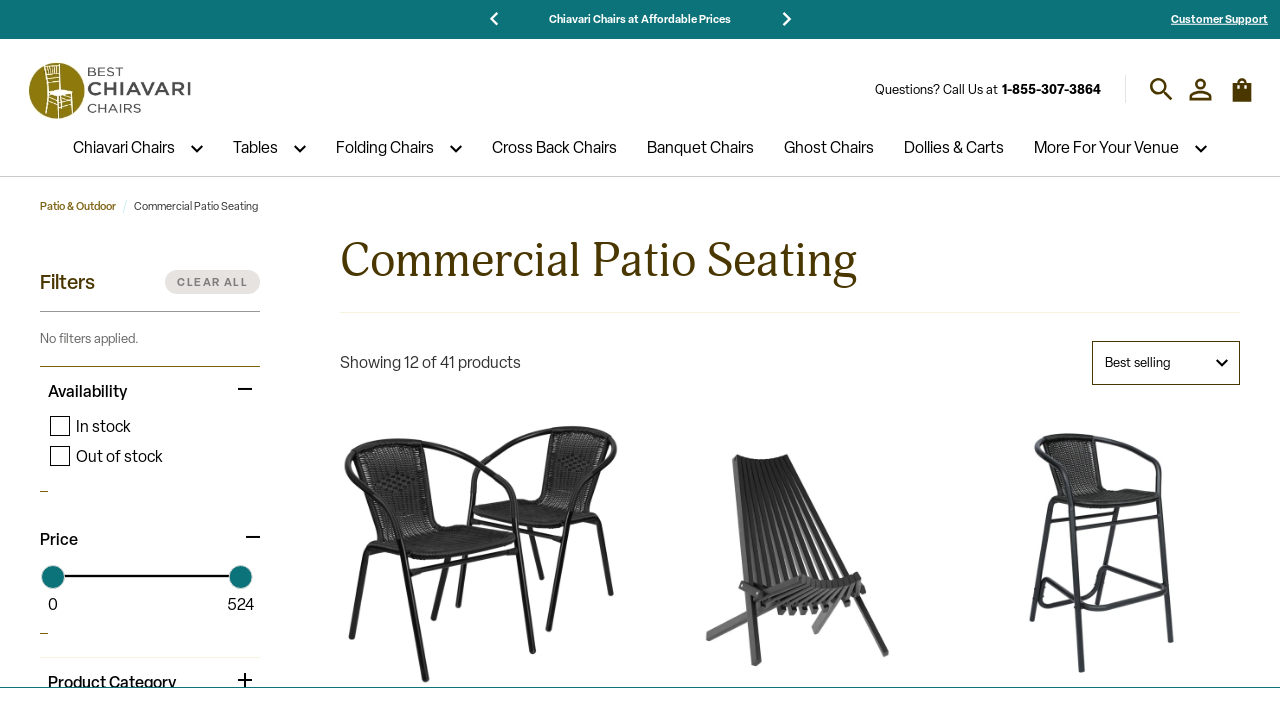

Page loaded after clicking Commercial Patio Seating submenu
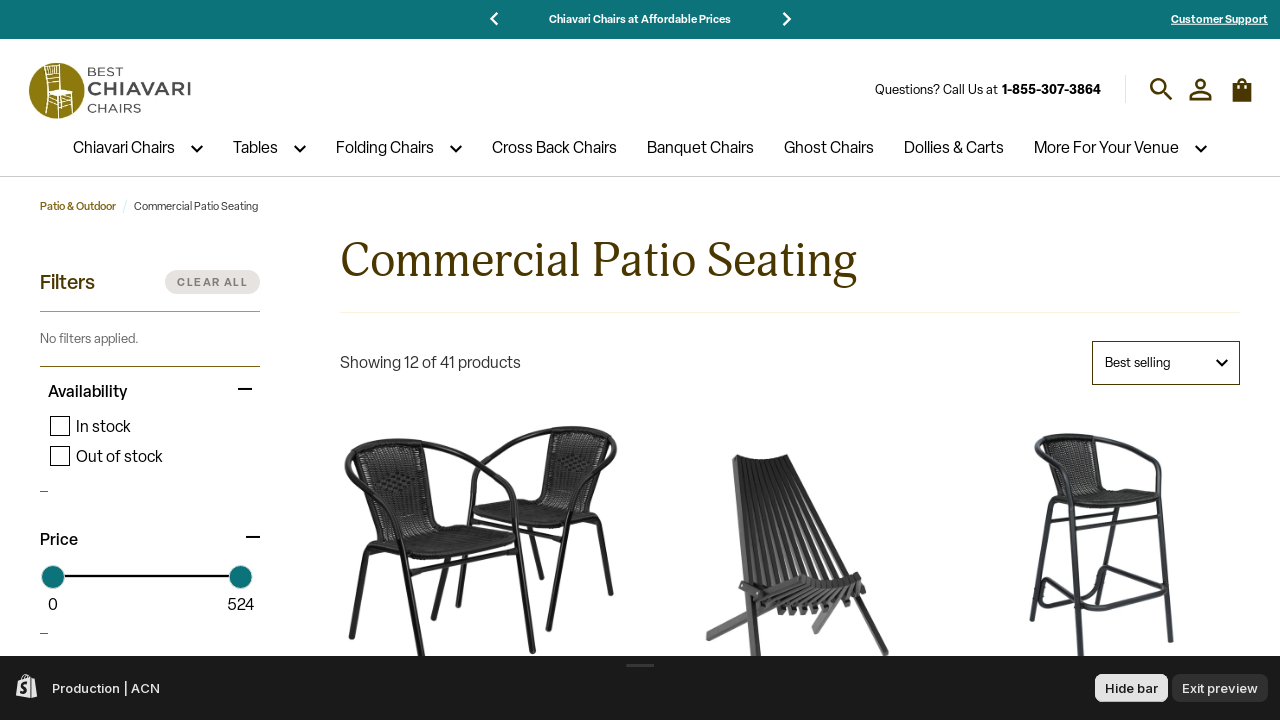

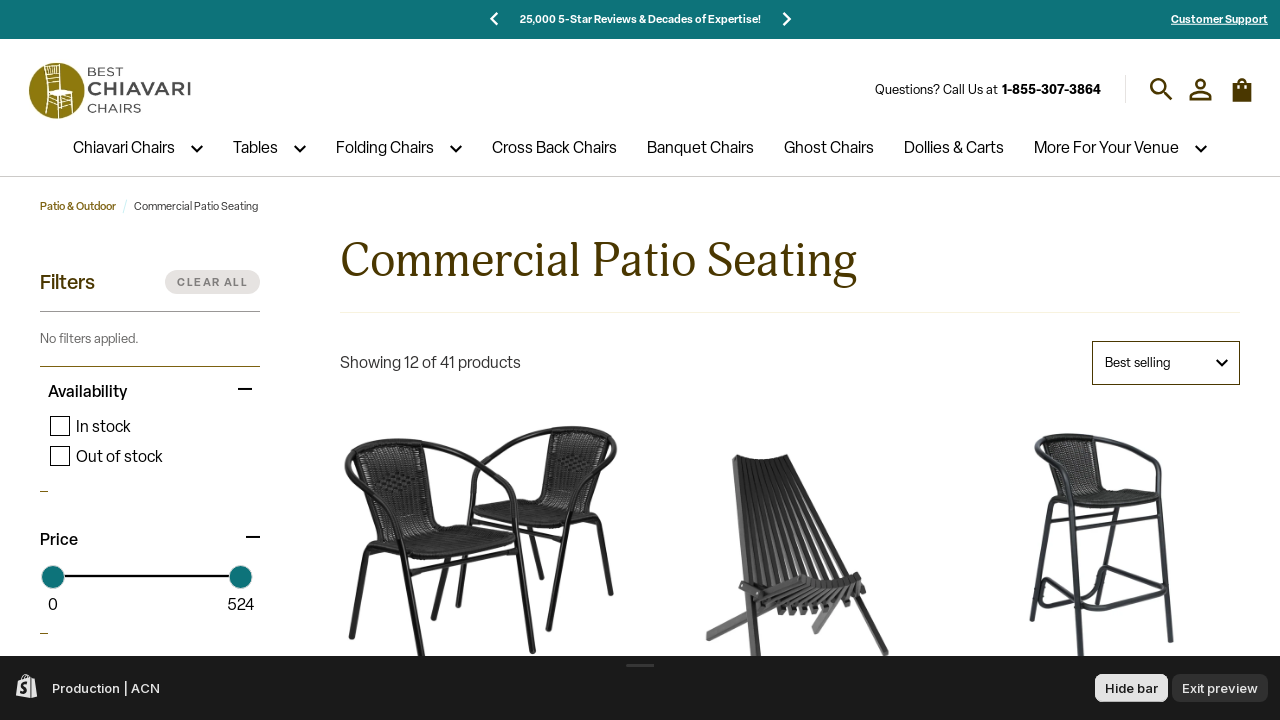